Tests different mouse click actions (double-click, right-click, and regular click) on buttons and verifies that corresponding messages appear

Starting URL: https://demoqa.com/buttons

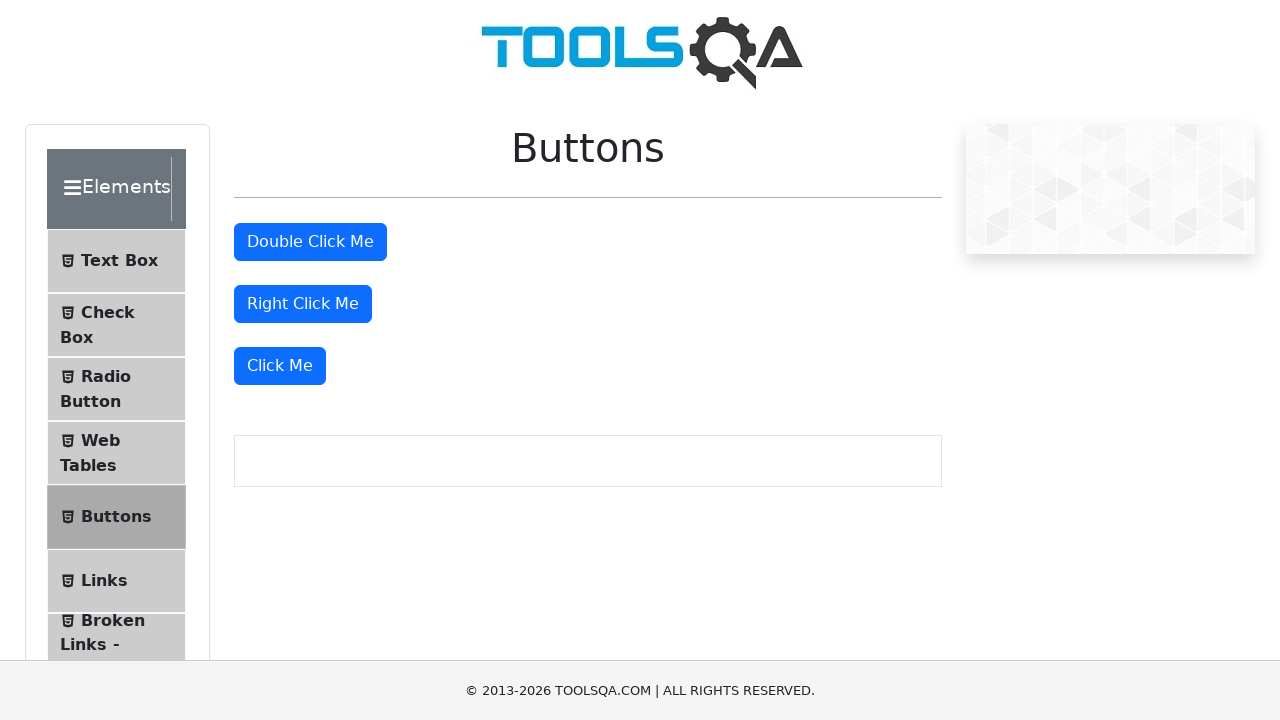

Located double-click button element
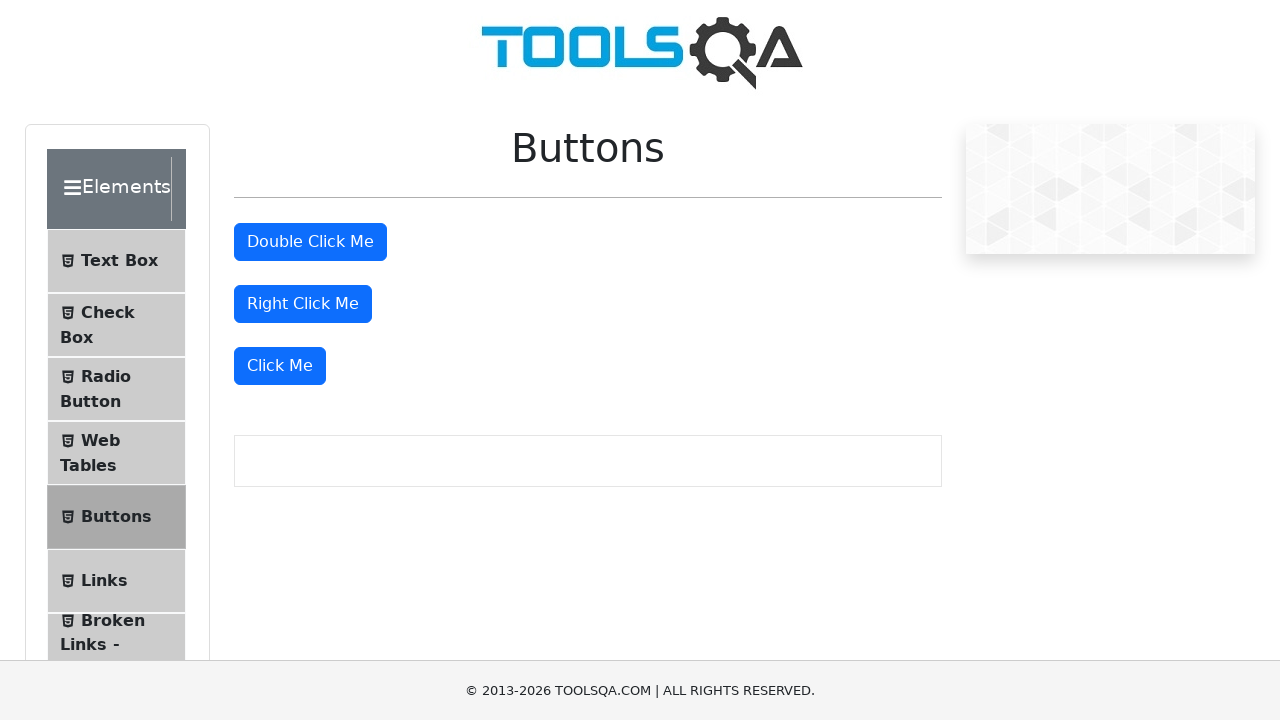

Located right-click button element
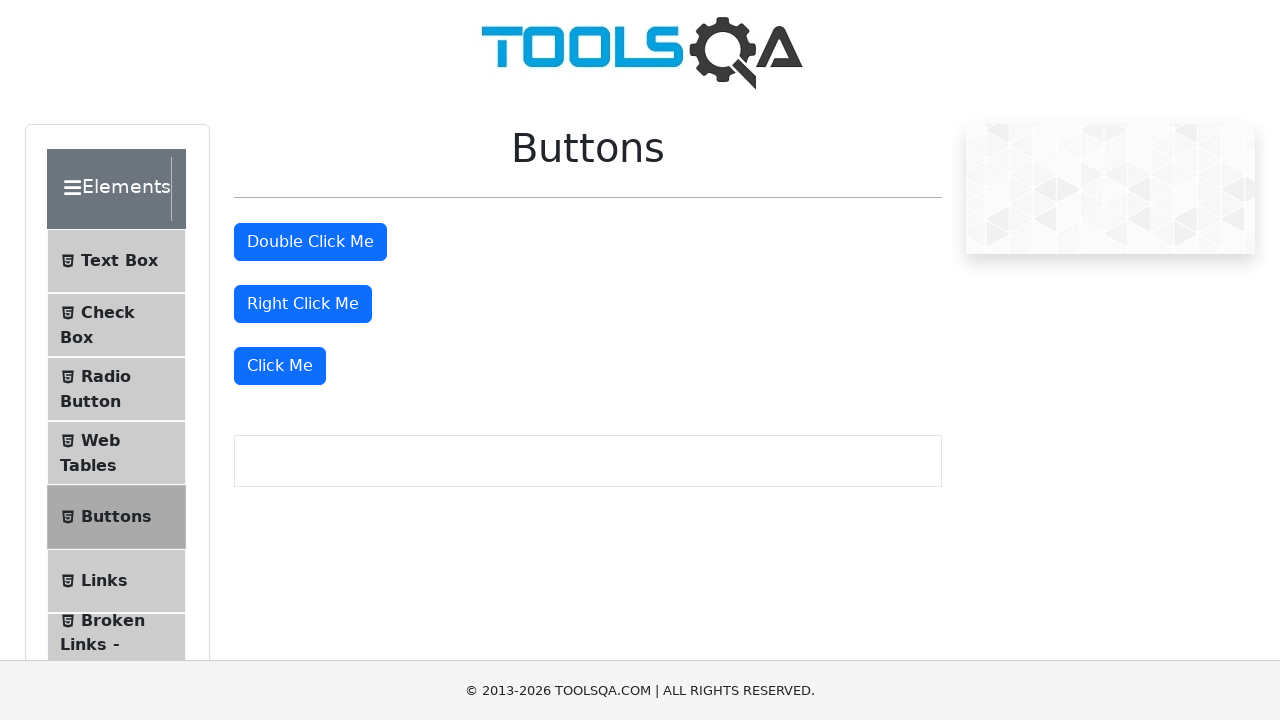

Located regular click button element
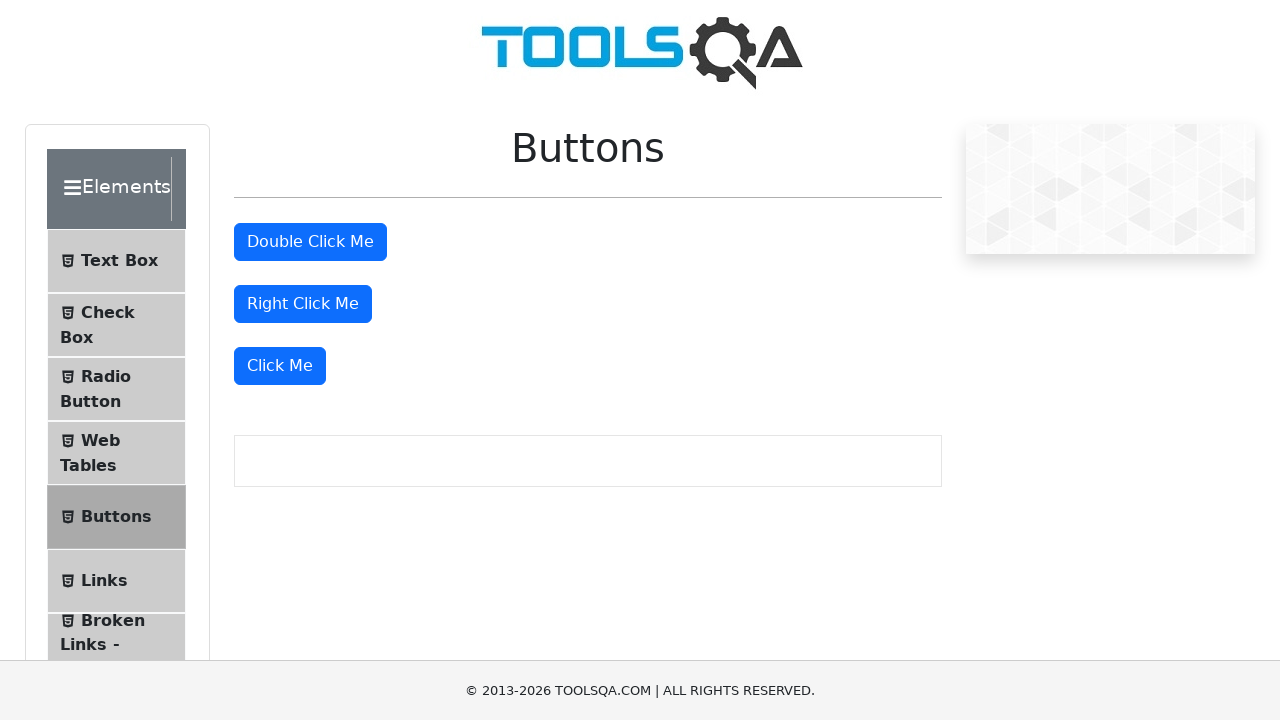

Performed double-click action on double-click button at (310, 242) on #doubleClickBtn
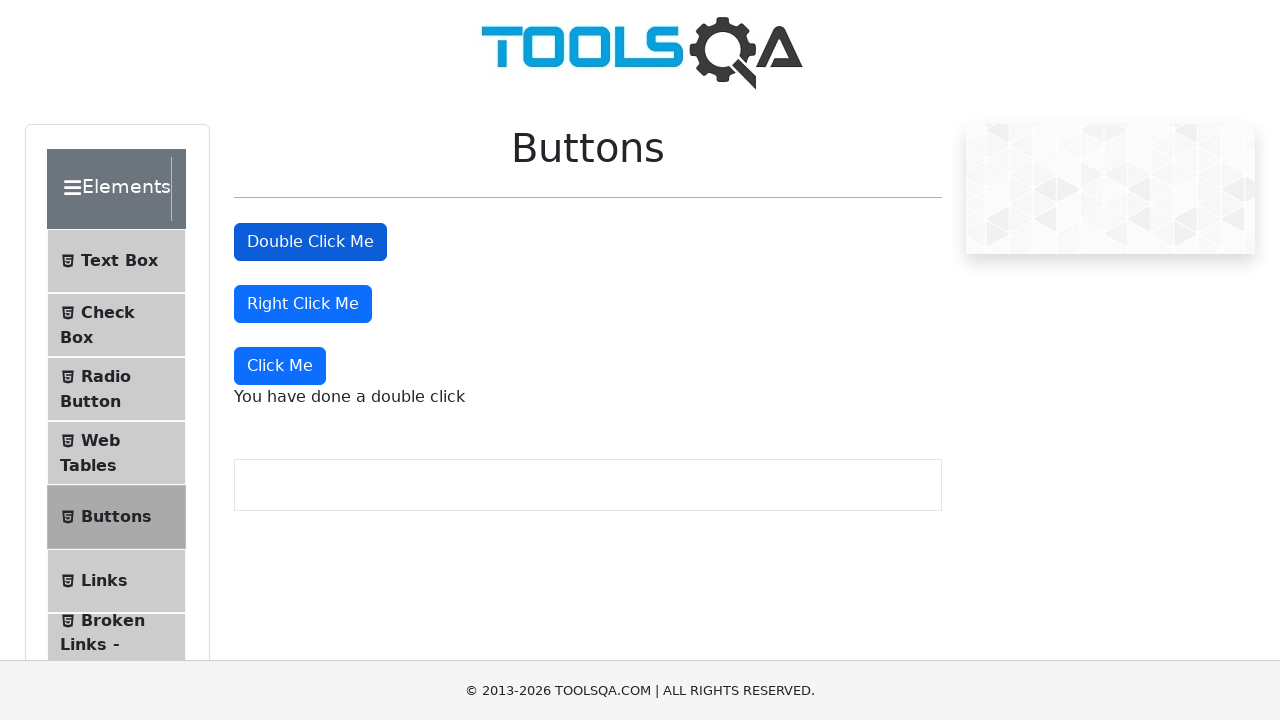

Performed right-click action on right-click button at (303, 304) on #rightClickBtn
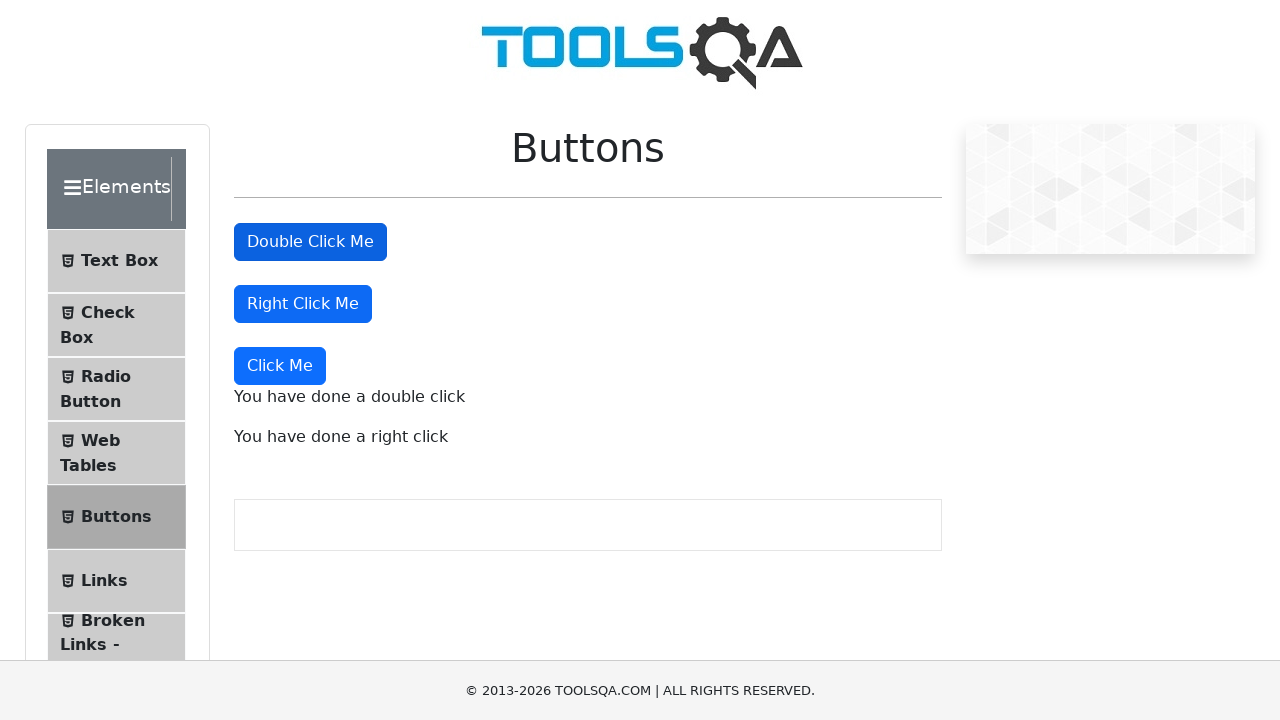

Performed regular click action on click button at (280, 366) on xpath=//div[@class='mt-4'][2]/button
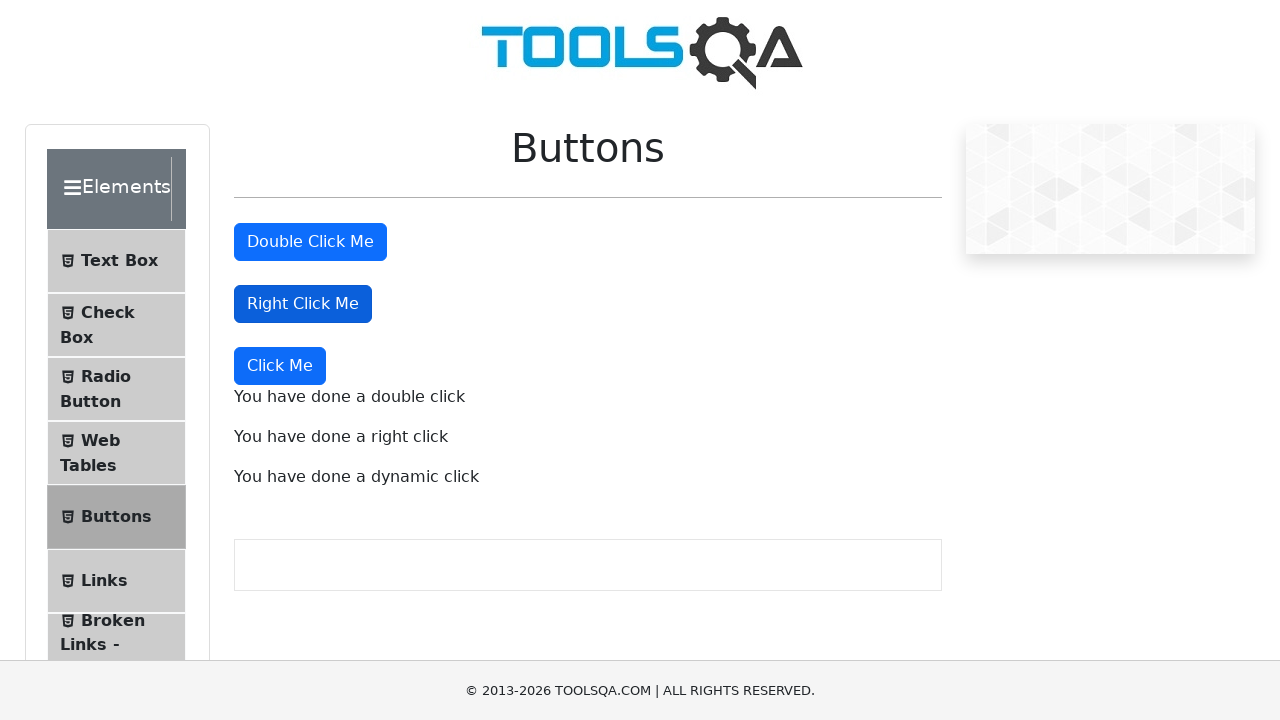

Verified double-click message appeared
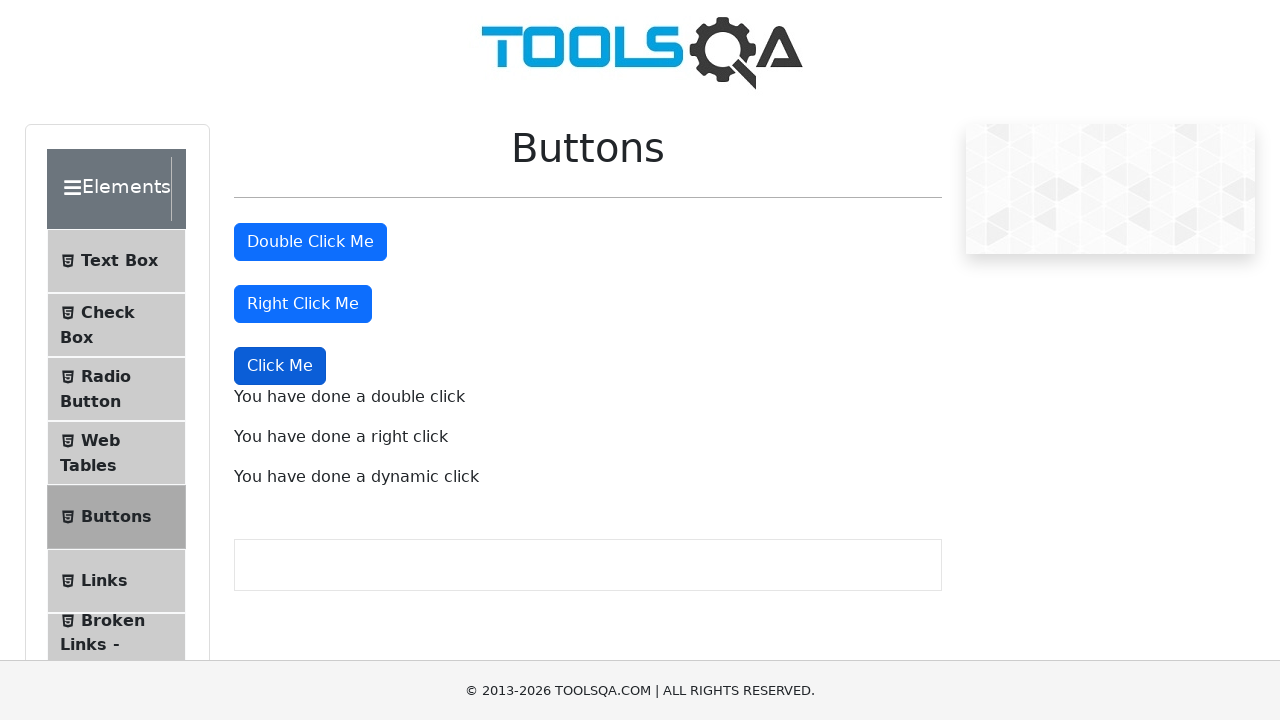

Verified right-click message appeared
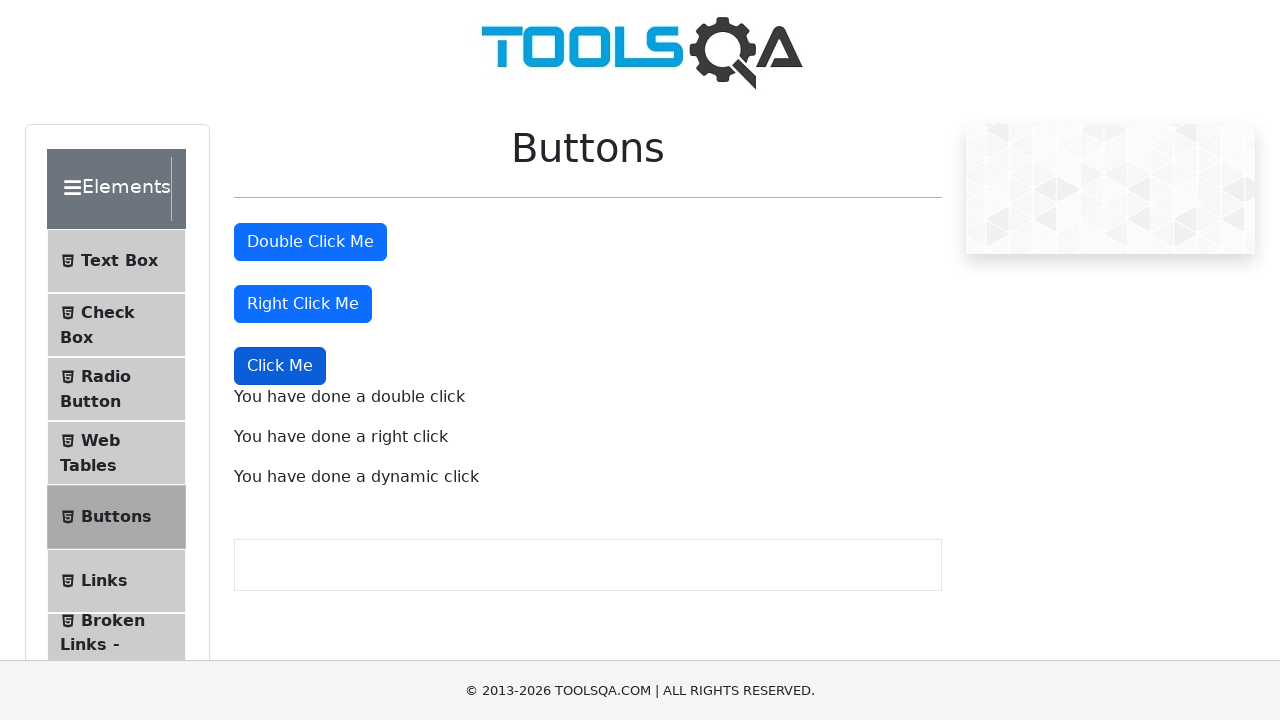

Verified regular click message appeared
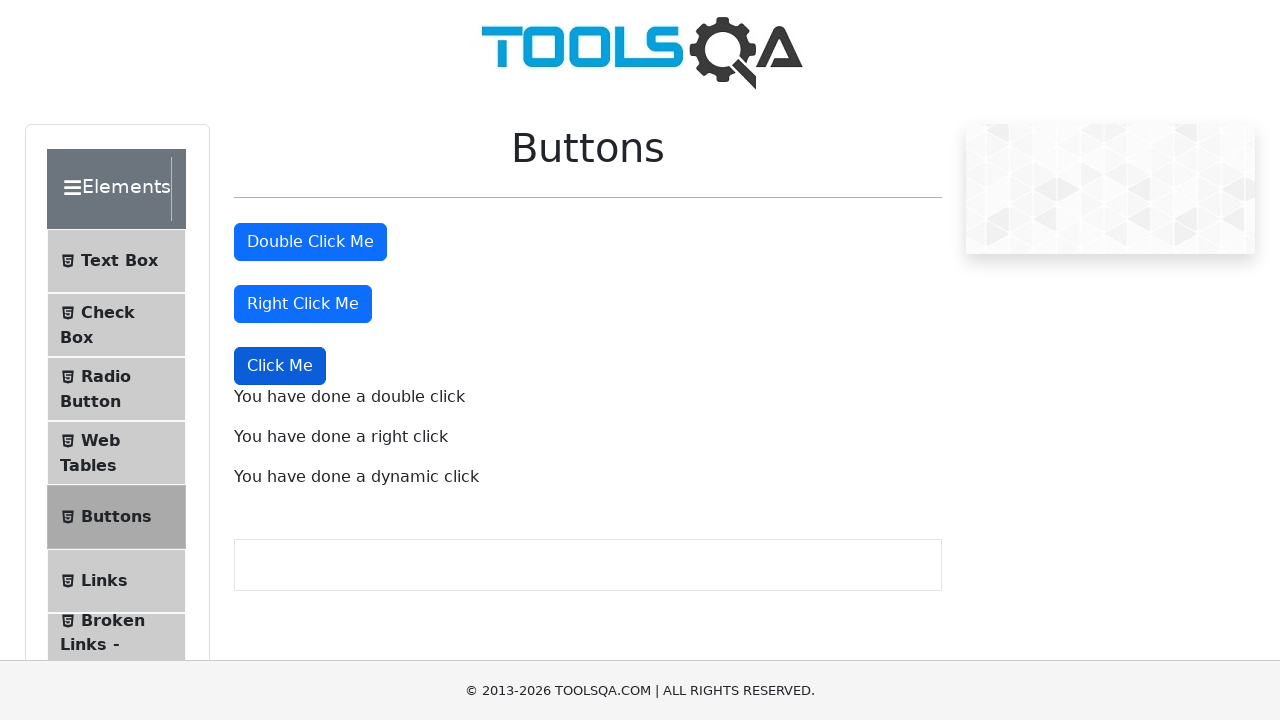

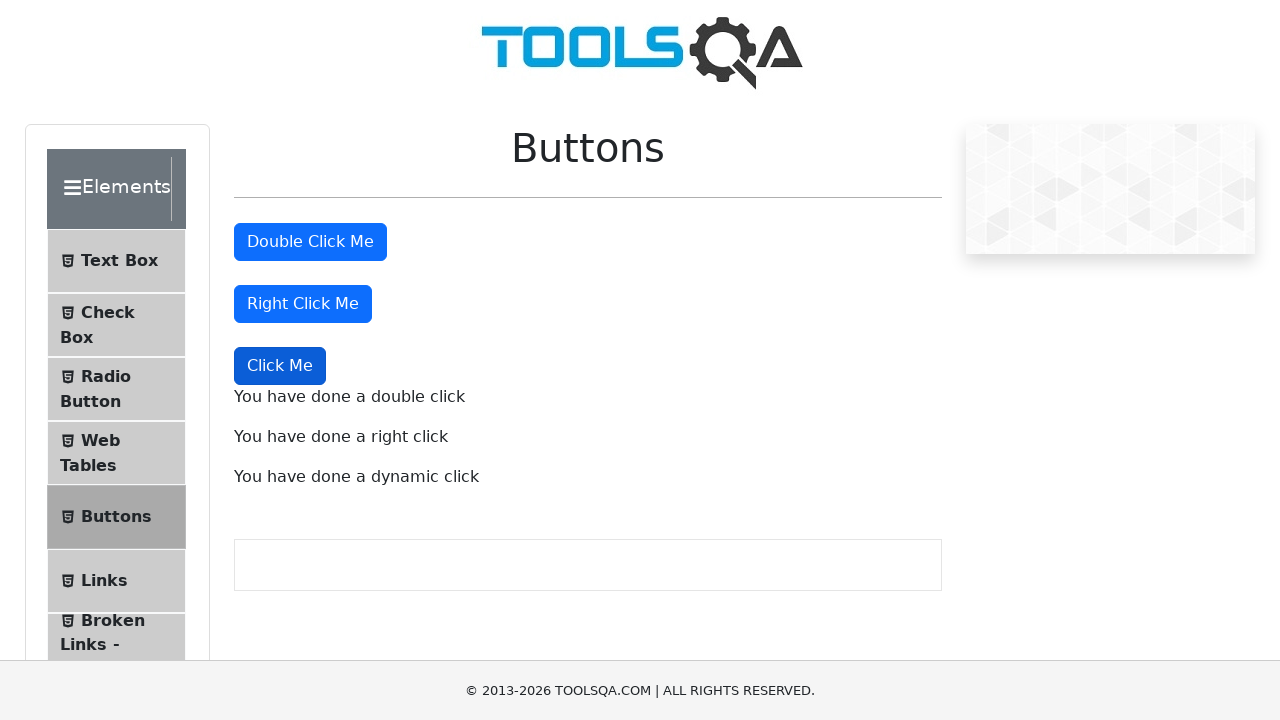